Tests keyboard event functionality by sending an ENTER key press and verifying the result is displayed

Starting URL: https://the-internet.herokuapp.com/key_presses

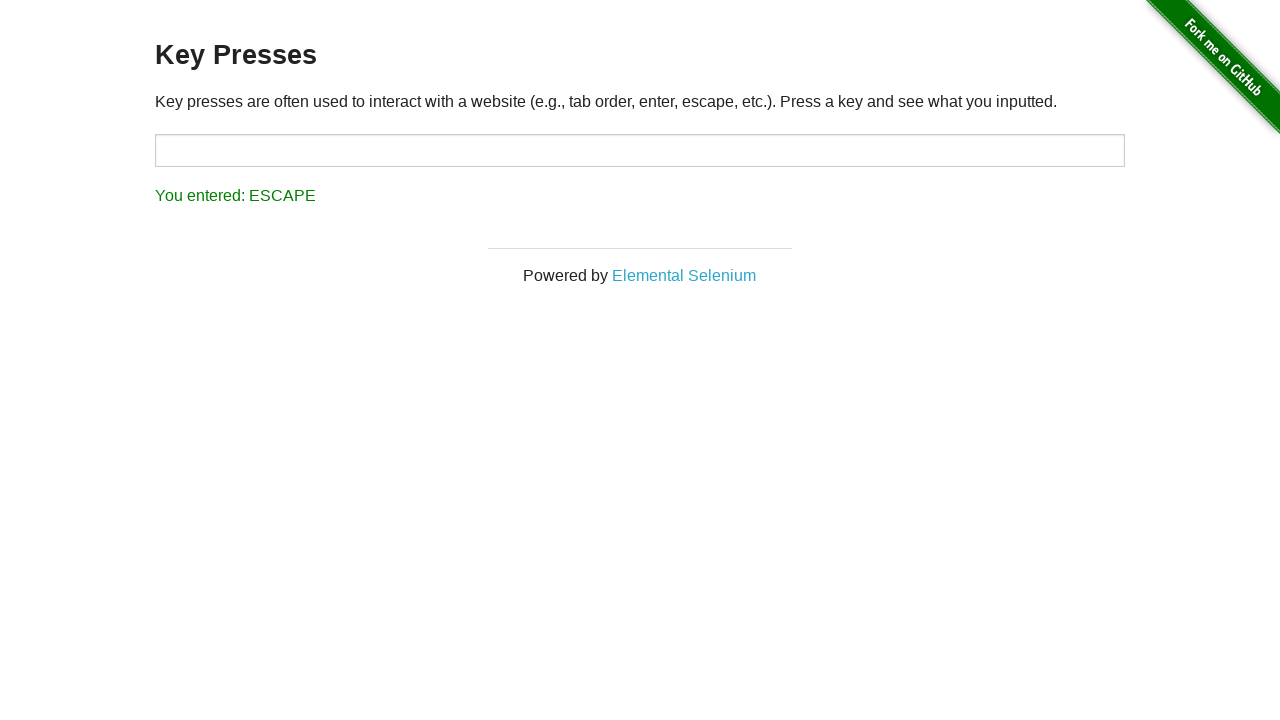

Navigated to key presses test page
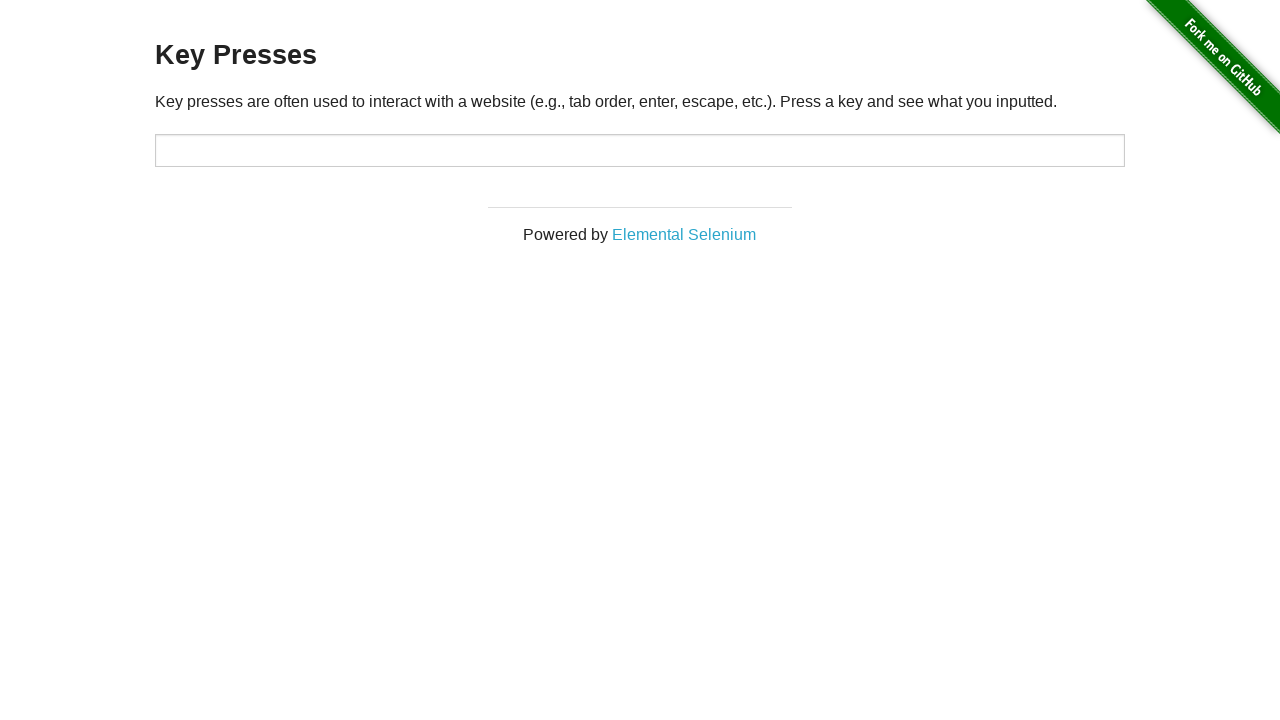

Pressed ENTER key
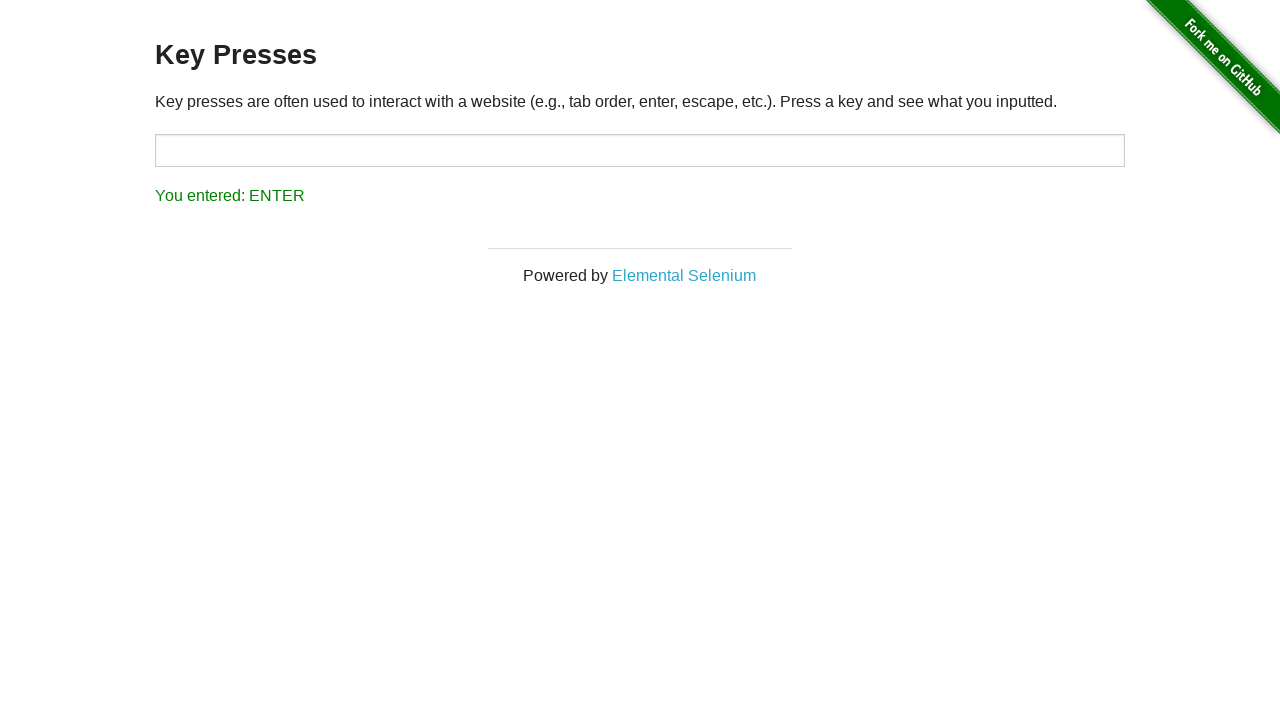

Verified ENTER key result is displayed
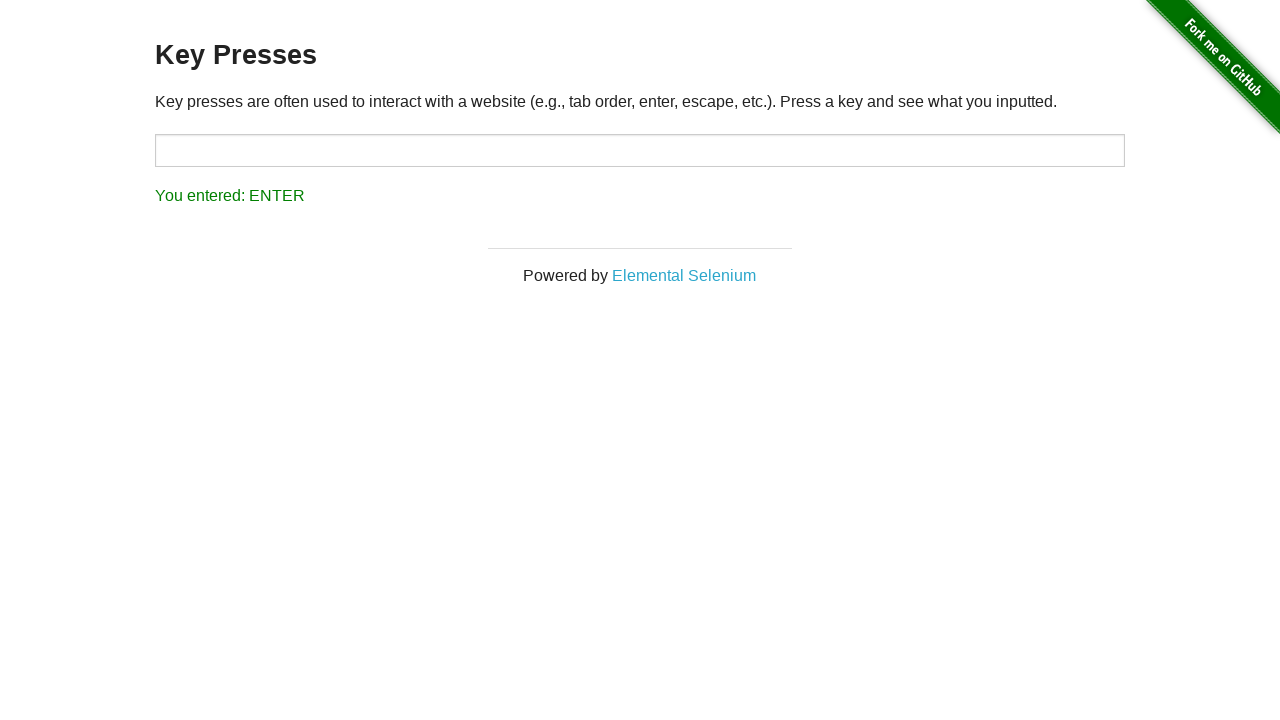

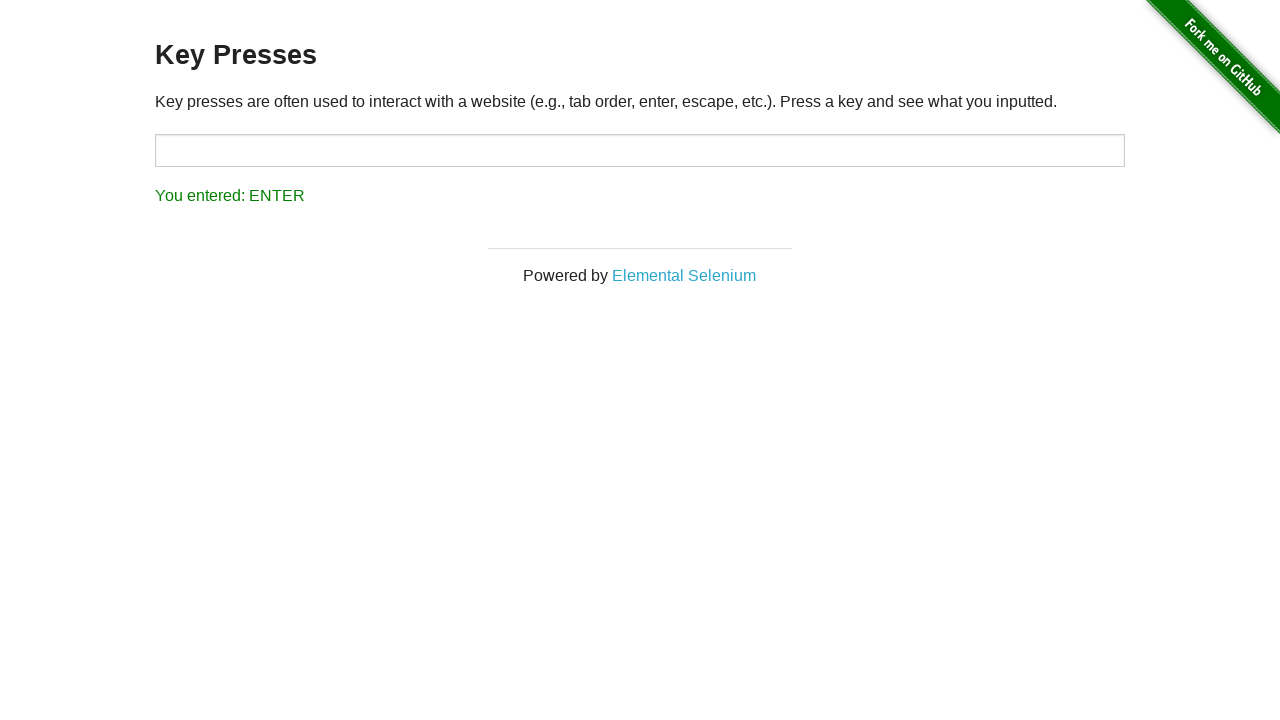